Tests e-commerce checkout flow by logging in, adding items to cart, and completing purchase with customer information

Starting URL: https://www.saucedemo.com/

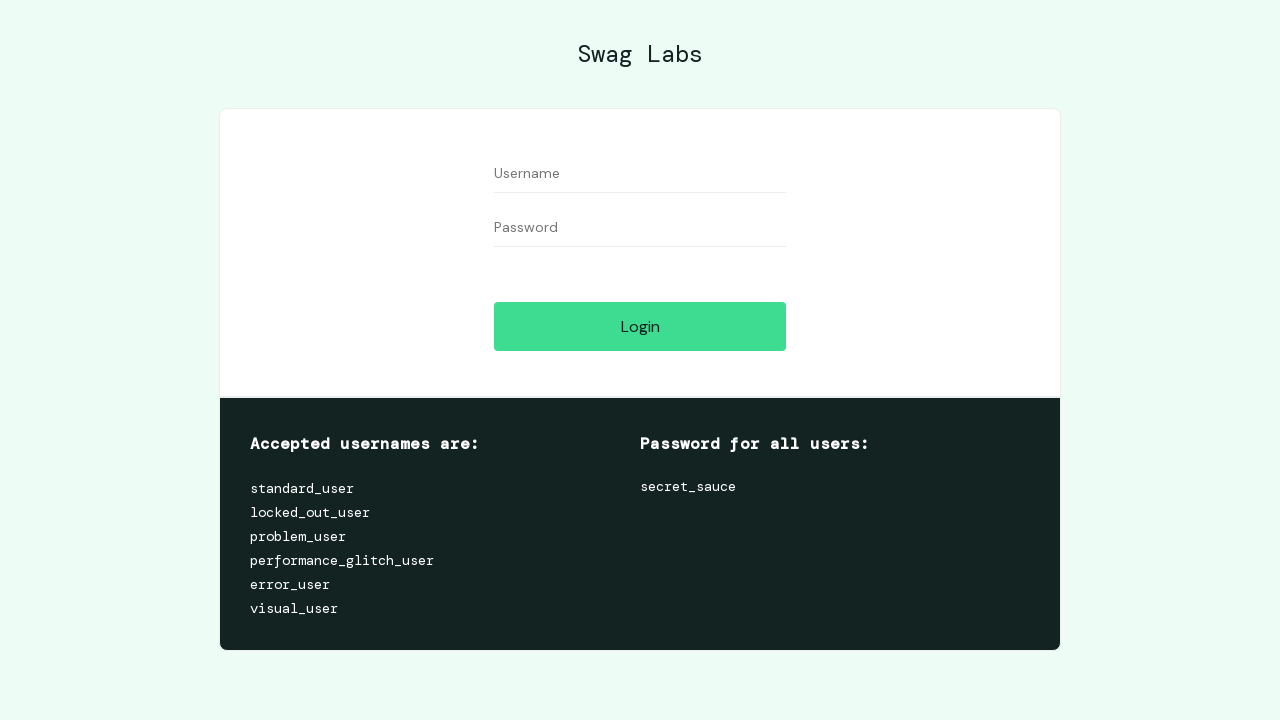

Filled username field with 'standard_user' on #user-name
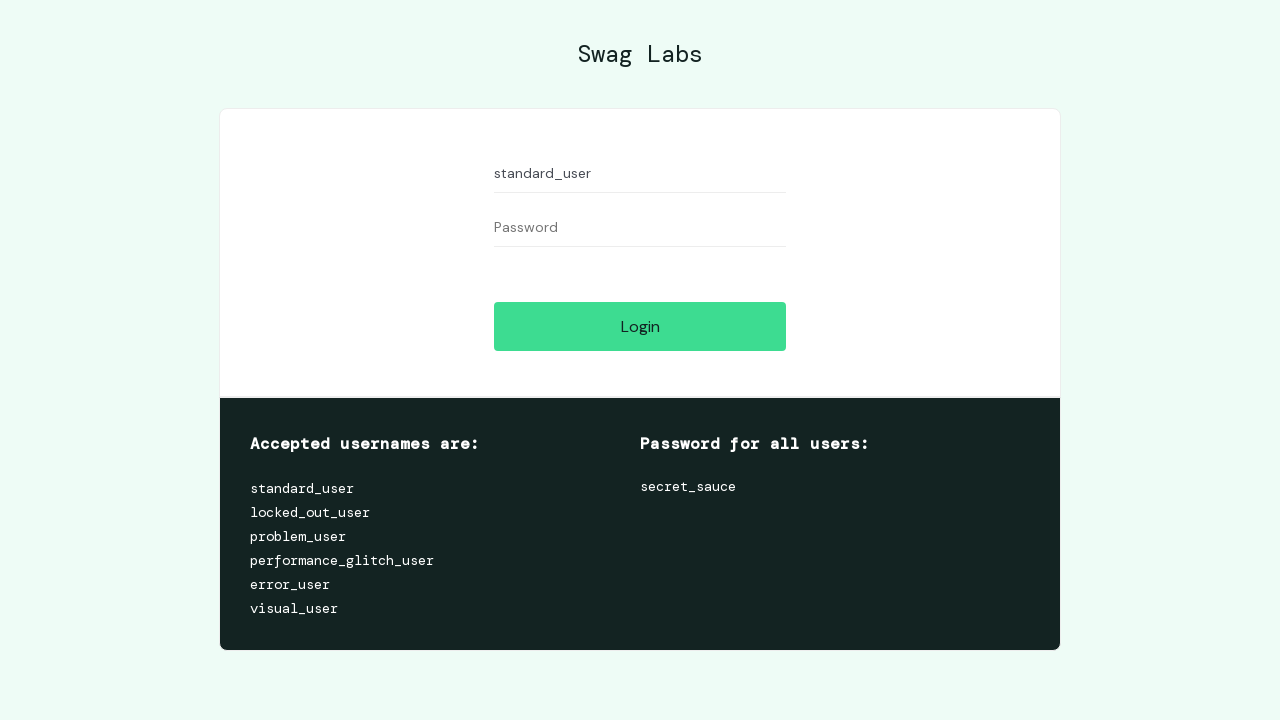

Filled password field with 'secret_sauce' on #password
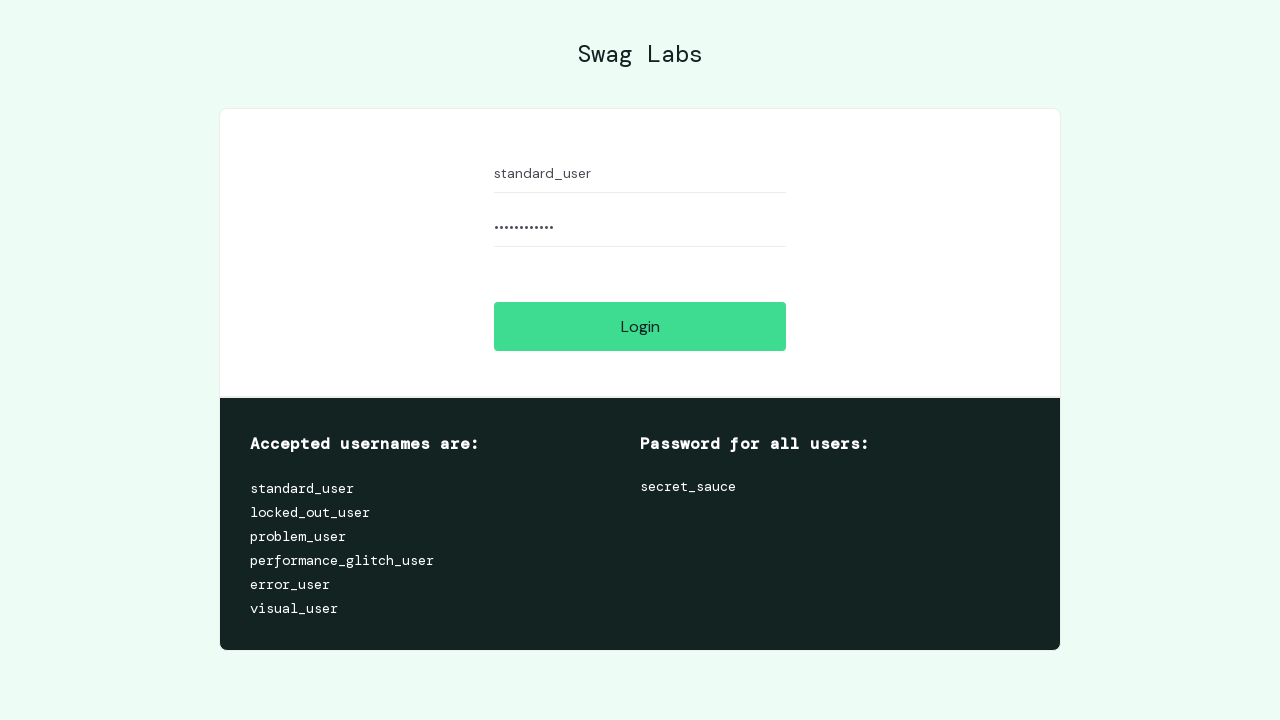

Clicked login button to authenticate at (640, 326) on #login-button
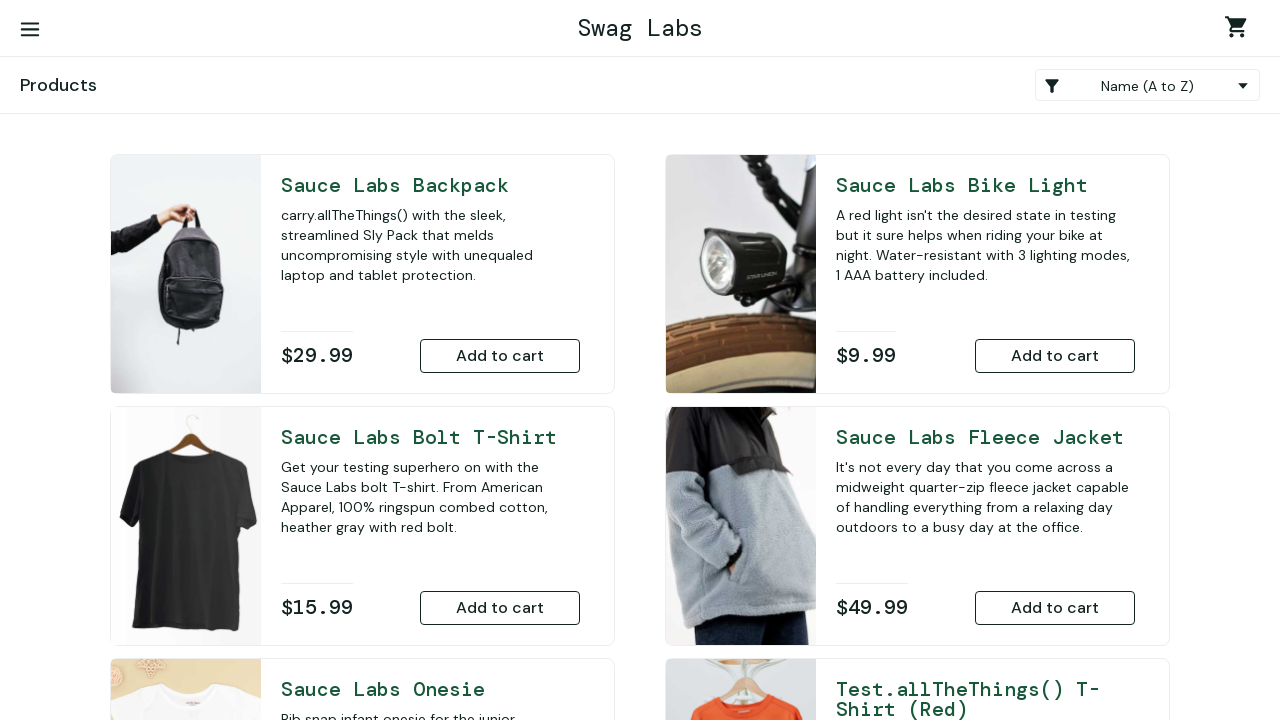

Added Test.allthethings() T-Shirt (Red) to cart at (1055, 470) on button[id="add-to-cart-test.allthethings()-t-shirt-(red)"]
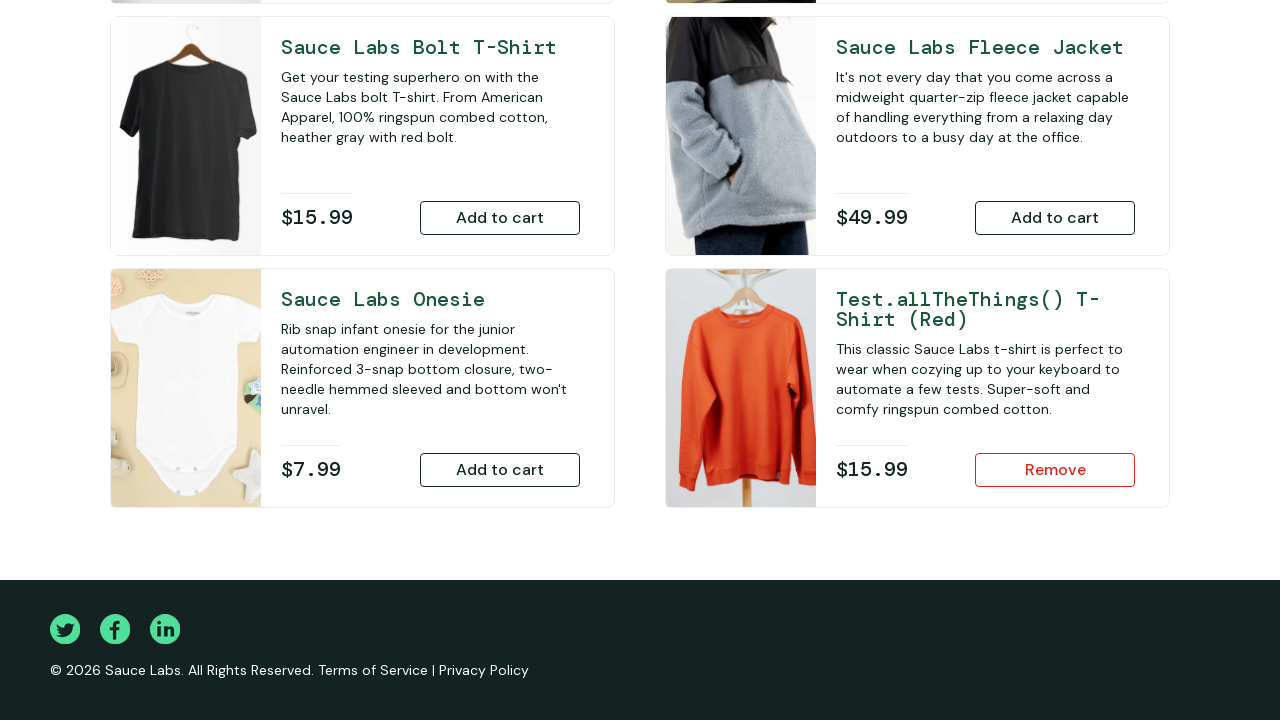

Added Sauce Labs Bike Light to cart at (1055, 356) on button[id="add-to-cart-sauce-labs-bike-light"]
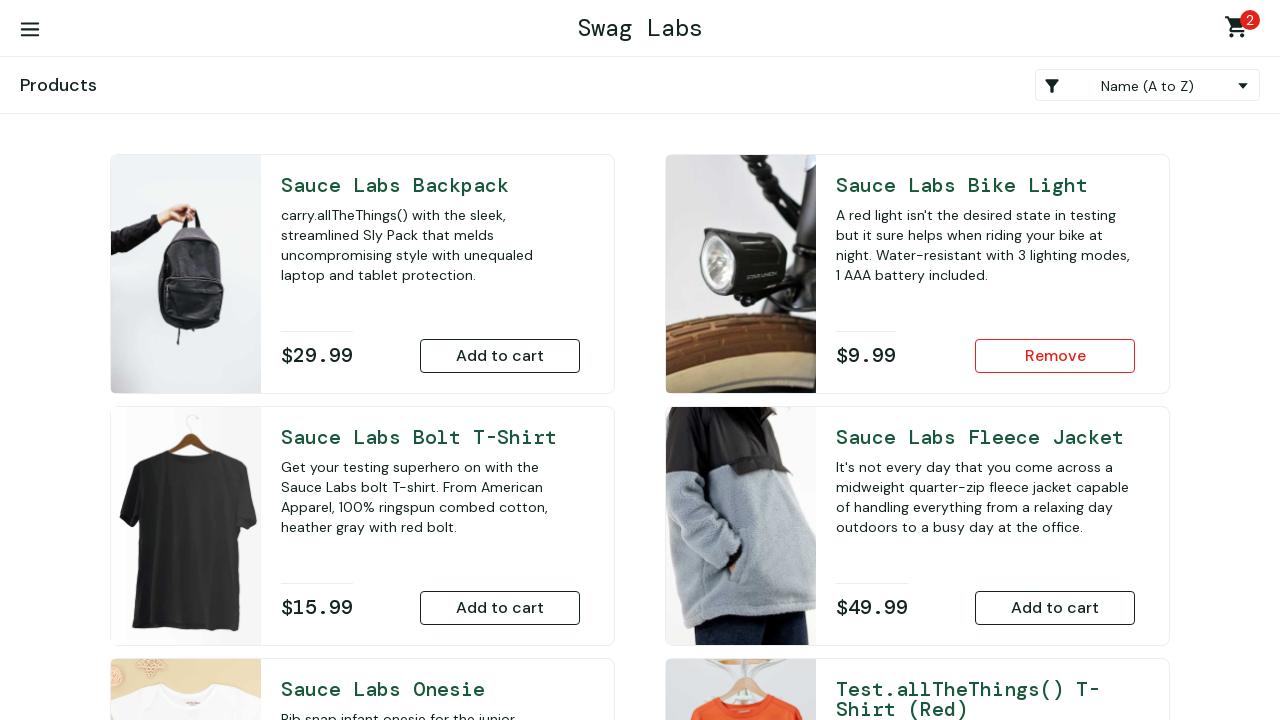

Navigated to shopping cart at (1240, 30) on a.shopping_cart_link
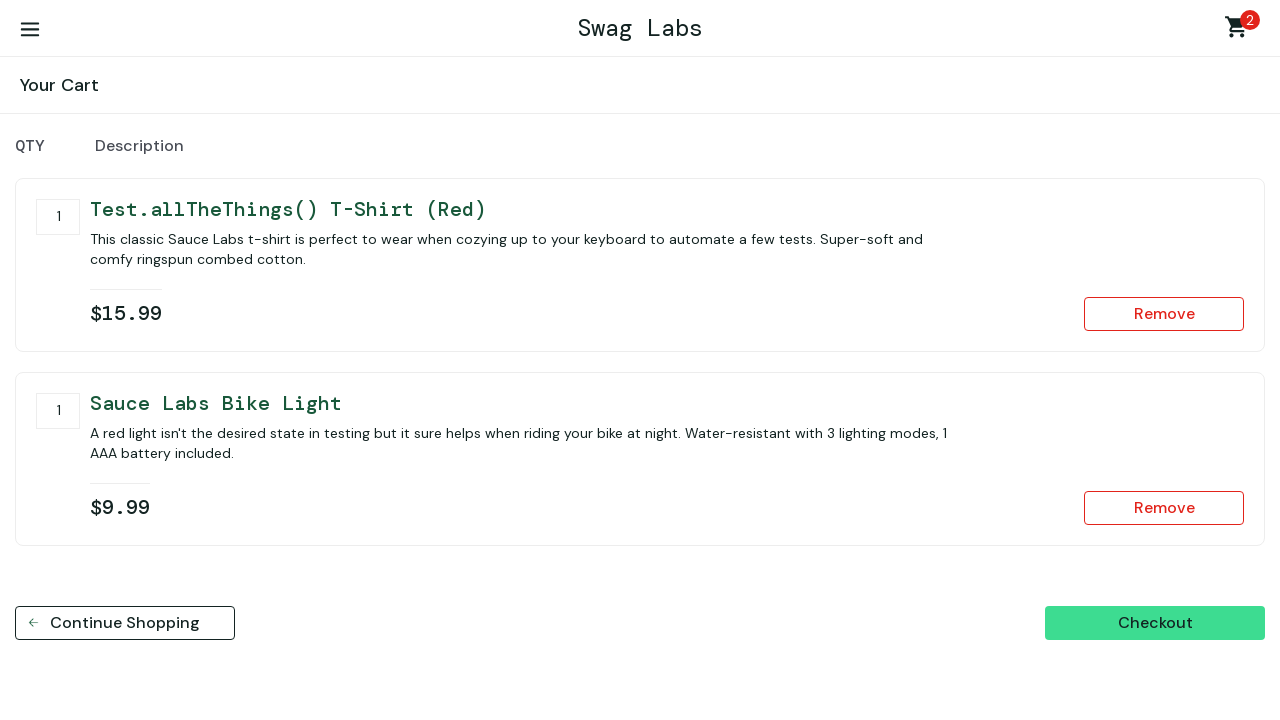

Clicked checkout button to proceed to checkout at (1155, 623) on #checkout
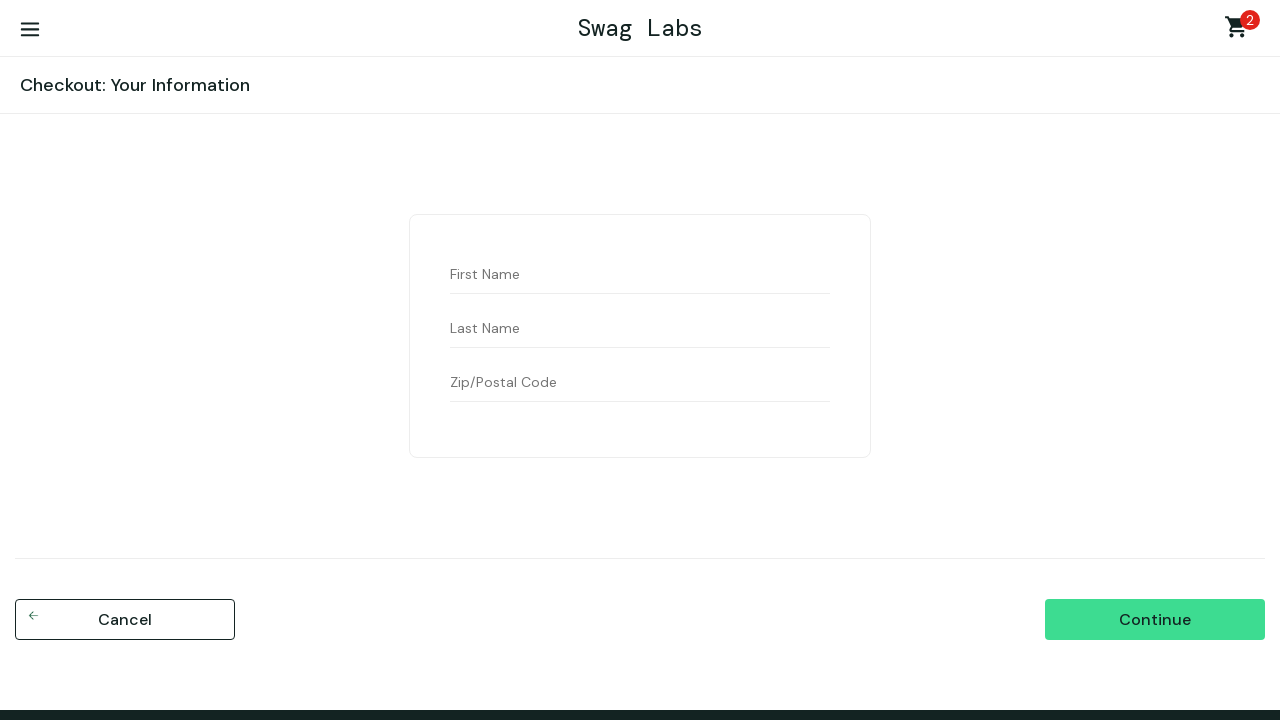

Filled first name field with 'Mahmudur' on #first-name
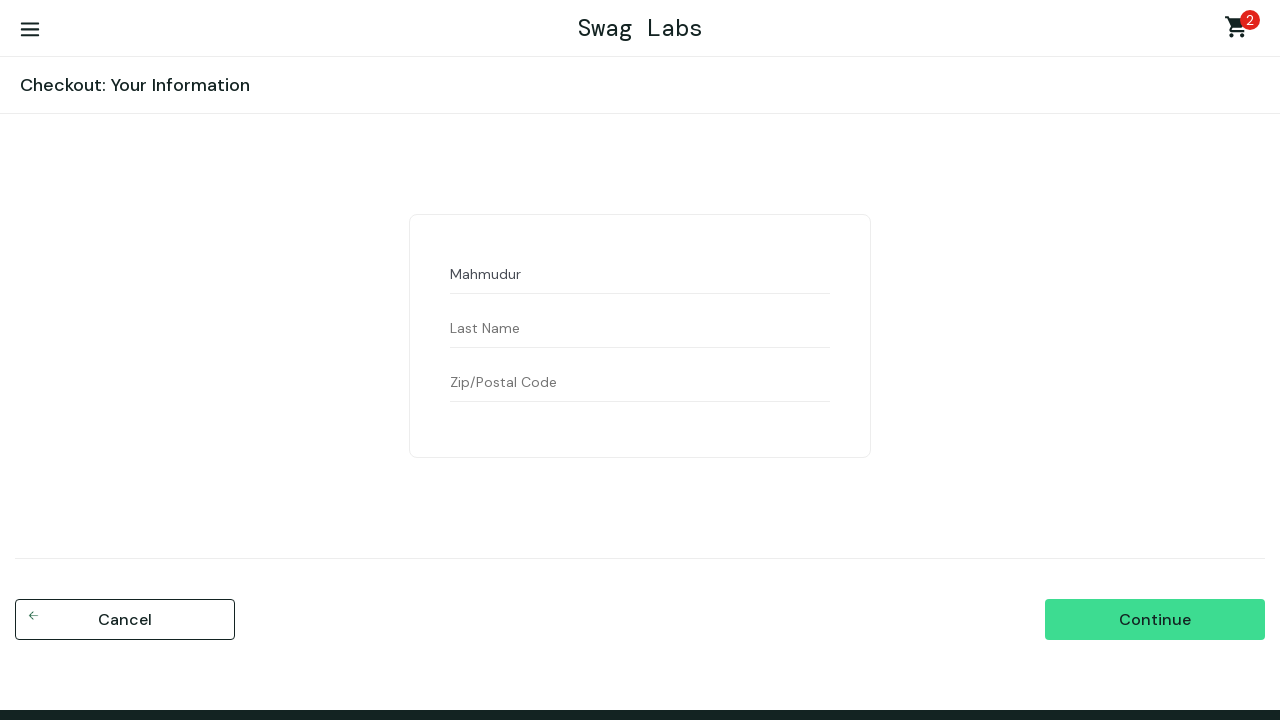

Filled last name field with 'Rahman' on #last-name
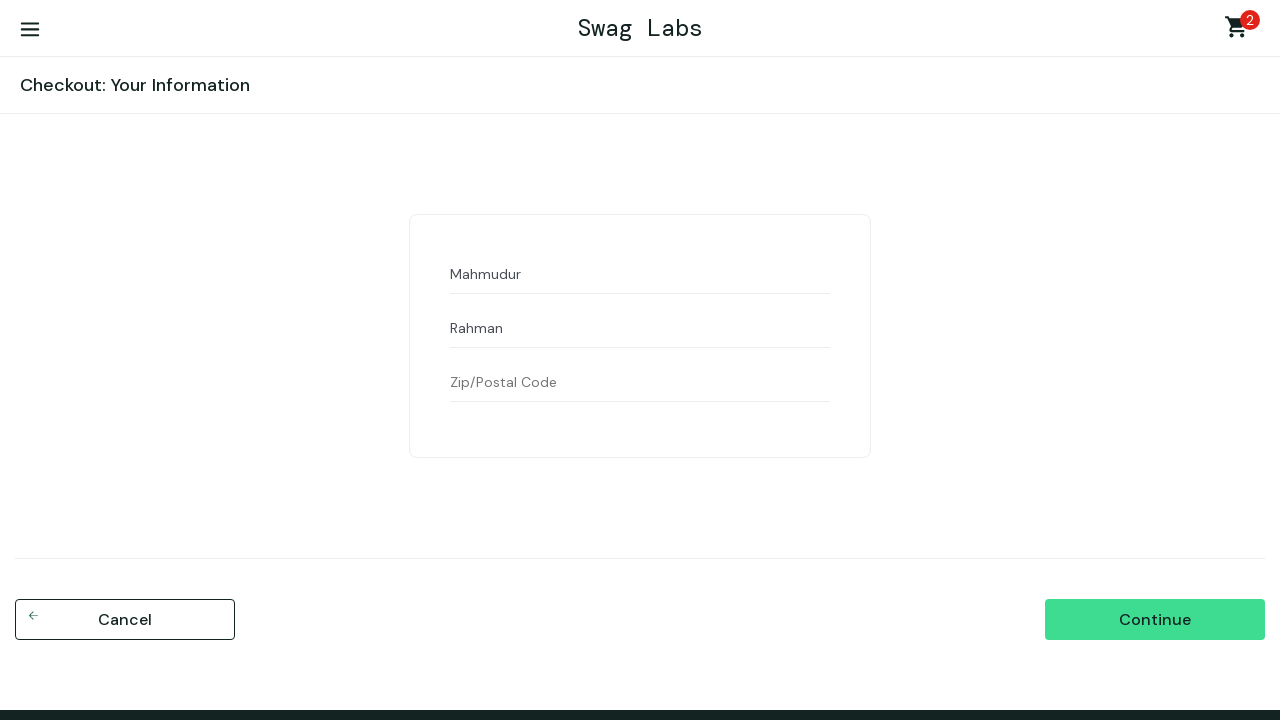

Filled postal code field with '3100' on #postal-code
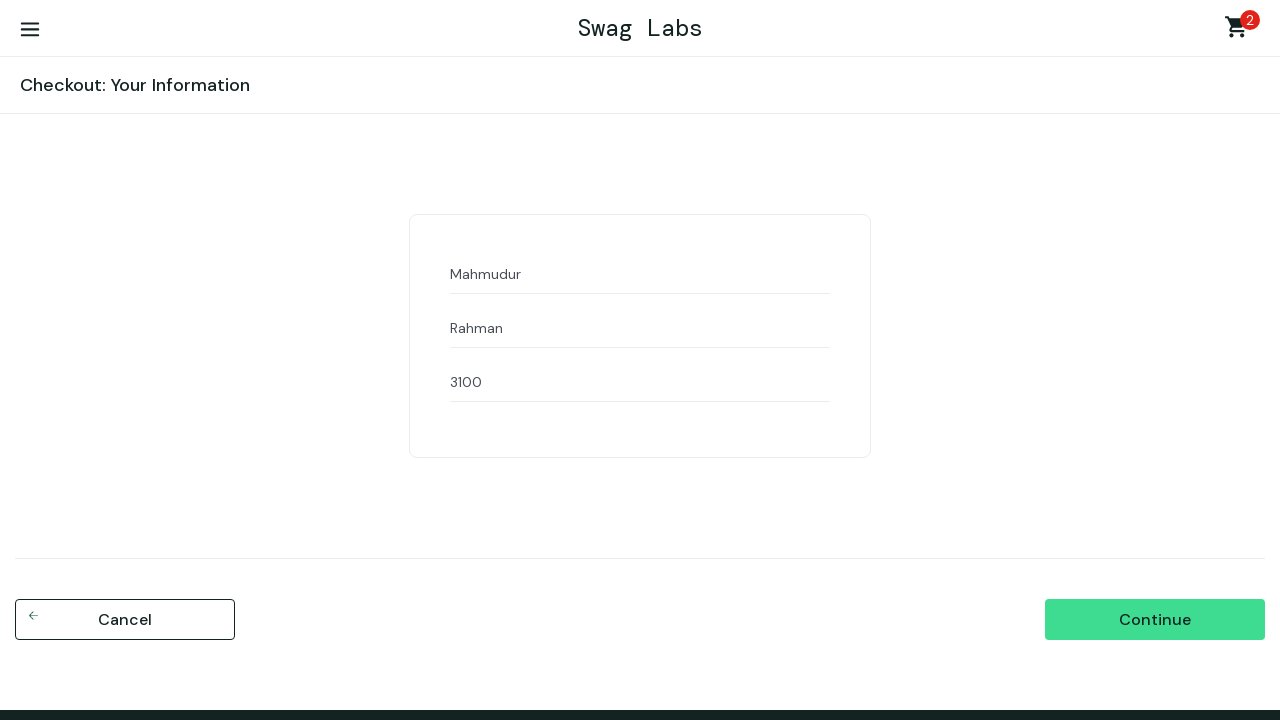

Clicked continue button to proceed to order review at (1155, 620) on input#continue
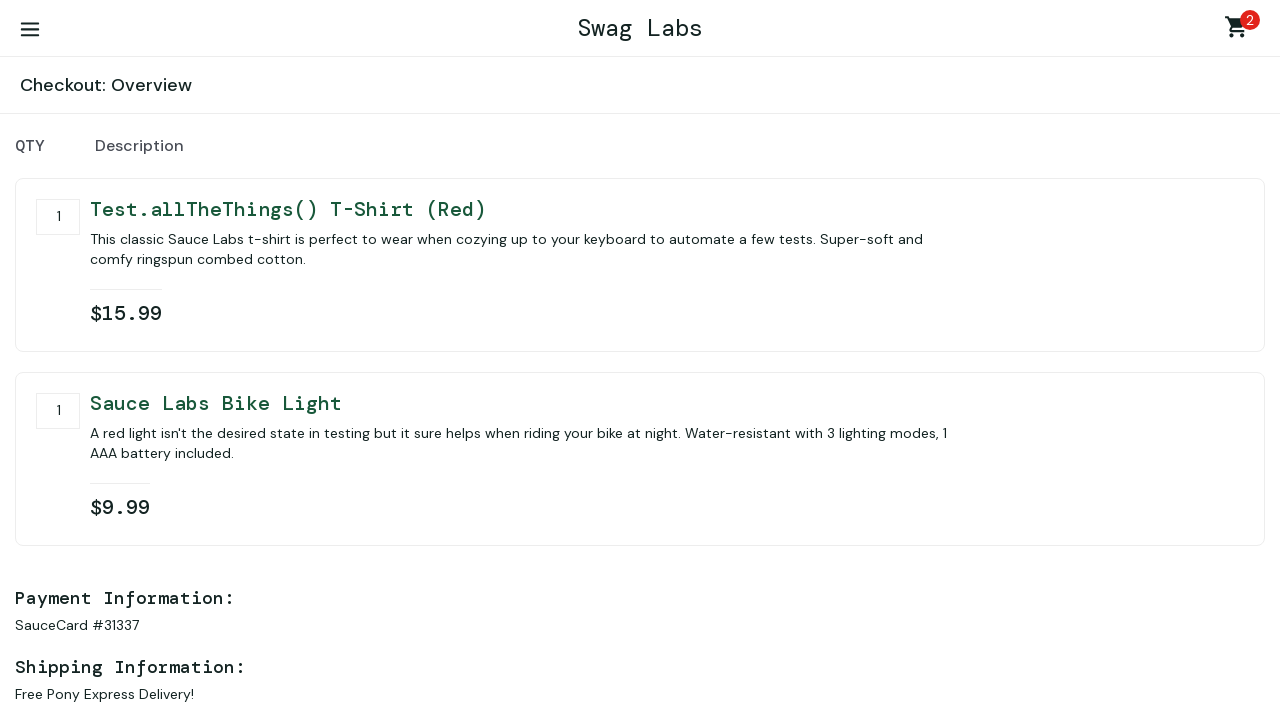

Clicked Finish button to complete purchase at (1155, 463) on button:has-text('Finish')
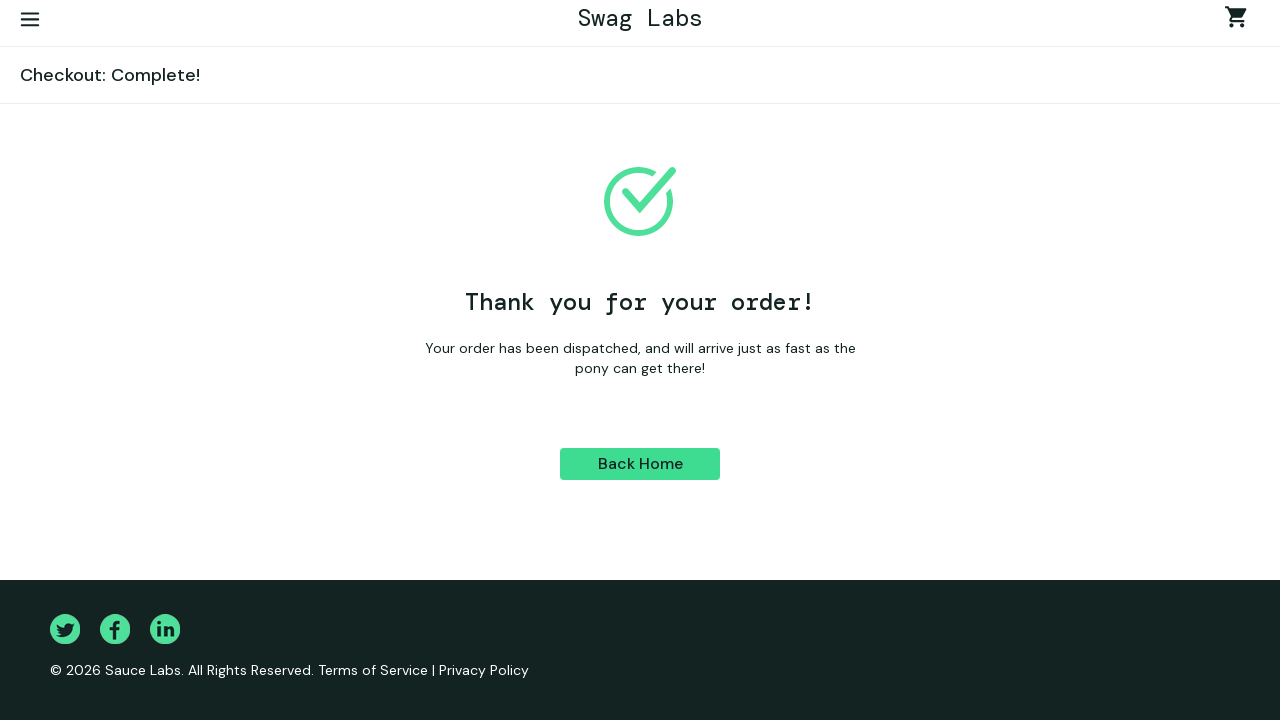

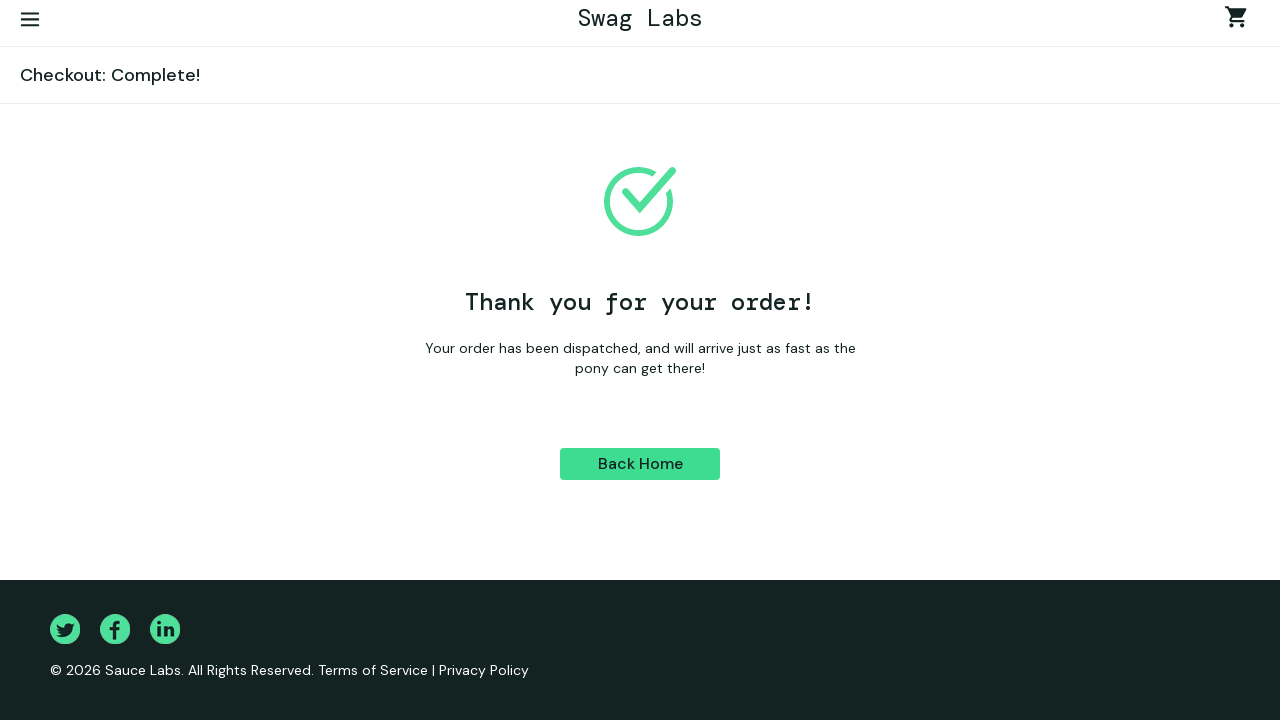